Tests that the real listing API returns data and updates timeline correctly by switching to structured input mode, filling form fields, generating a strategy, and enabling real listings.

Starting URL: https://frameworkrealestatesolutions.com/portfolio-simulator-v3.html

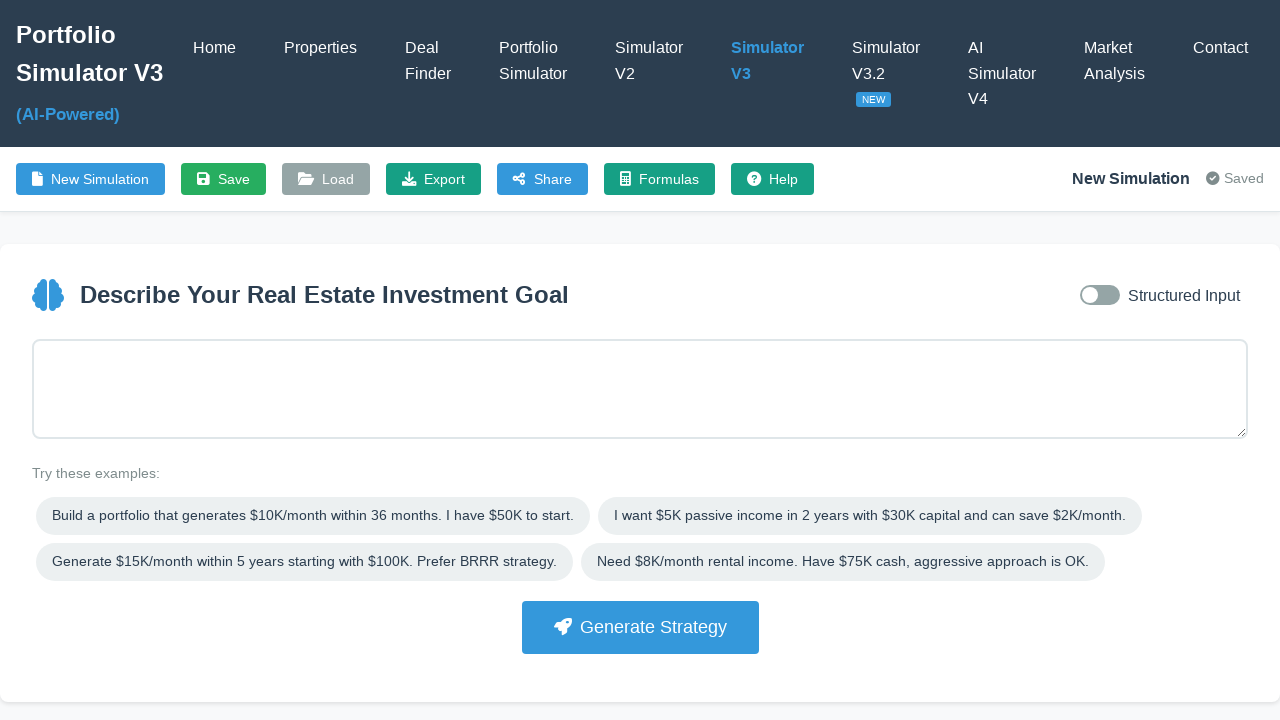

Waited for page to reach network idle state
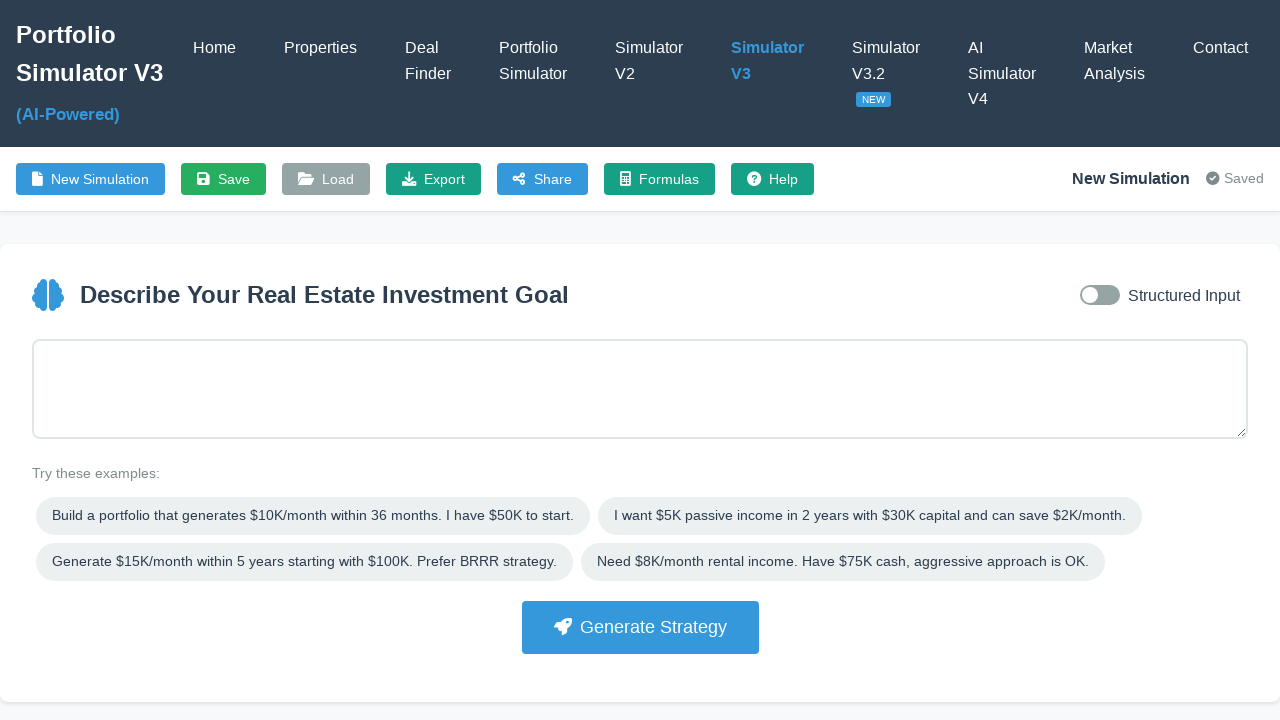

Verified Portfolio Simulator V3 heading is visible
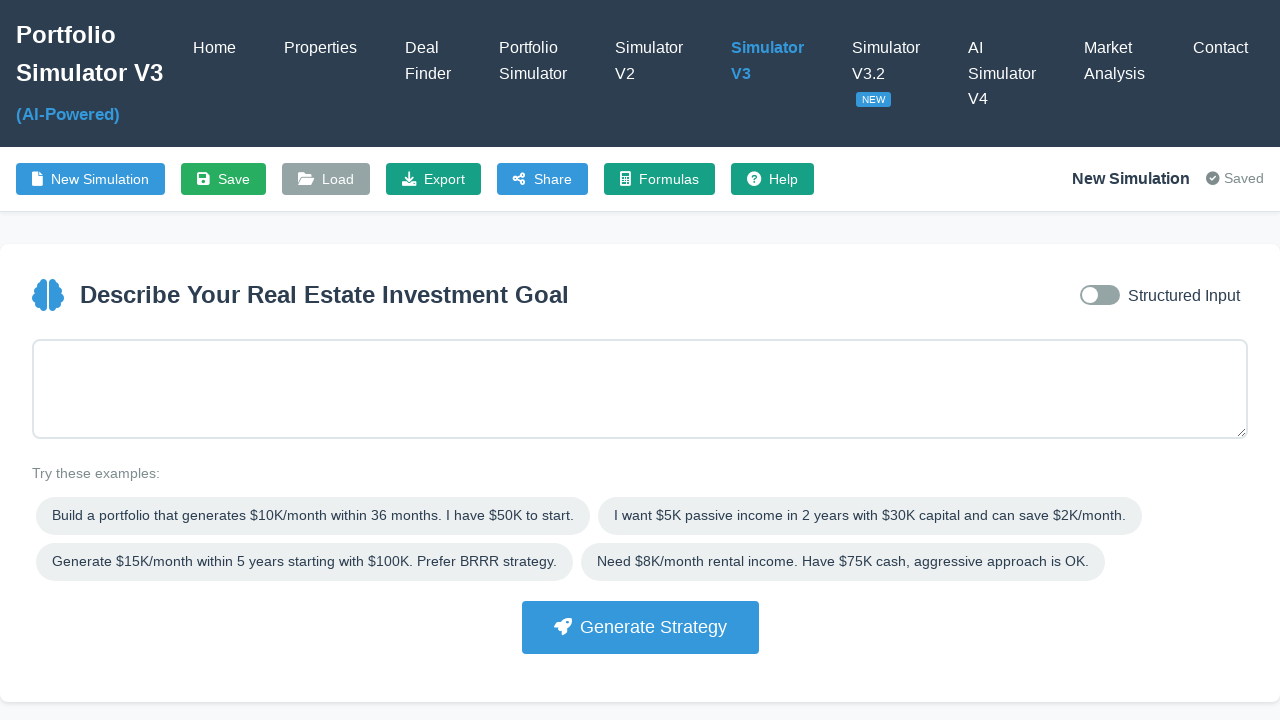

Clicked input mode toggle to switch to structured input mode at (1100, 295) on #inputModeToggle
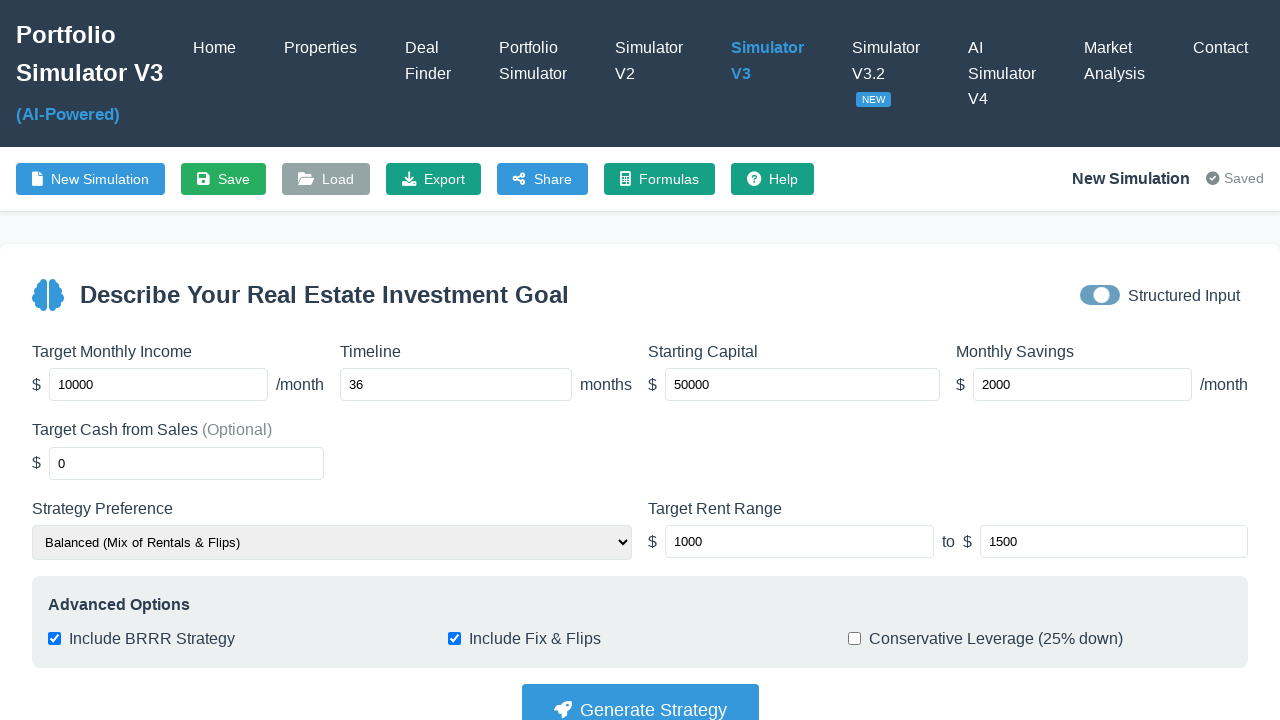

Filled target income field with 3000 on #targetIncome
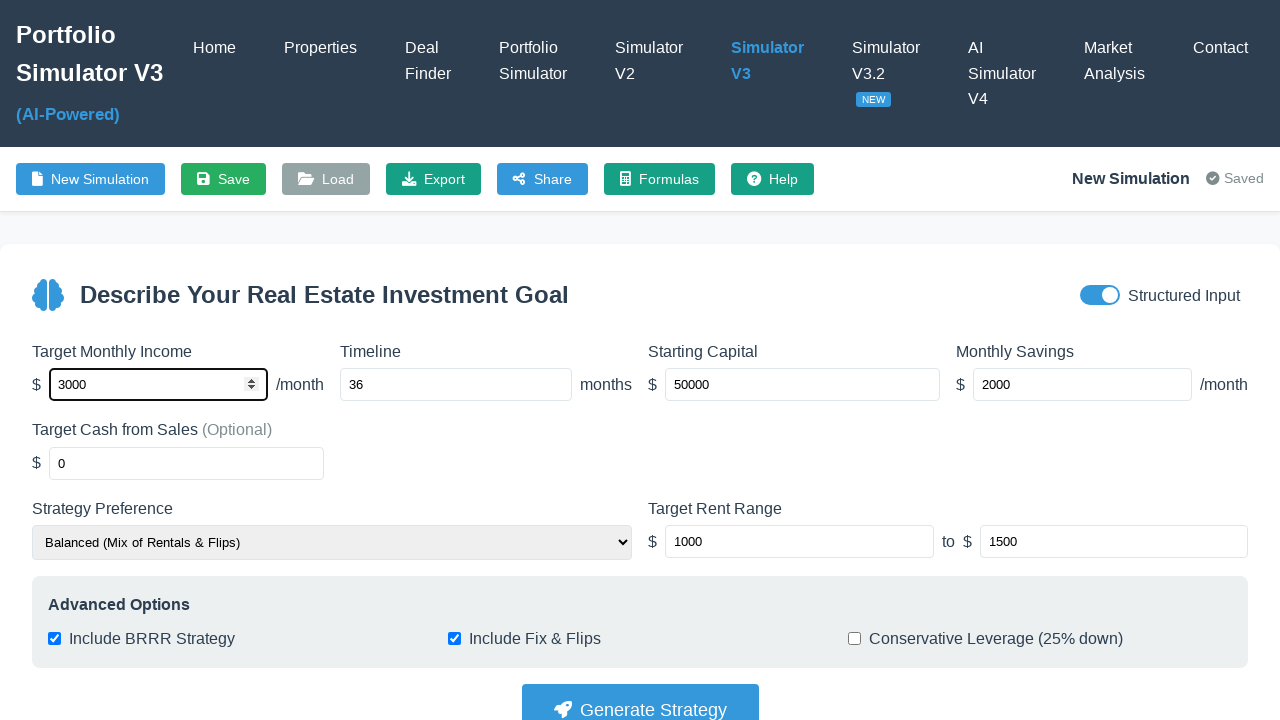

Filled timeline field with 24 months on #timeline
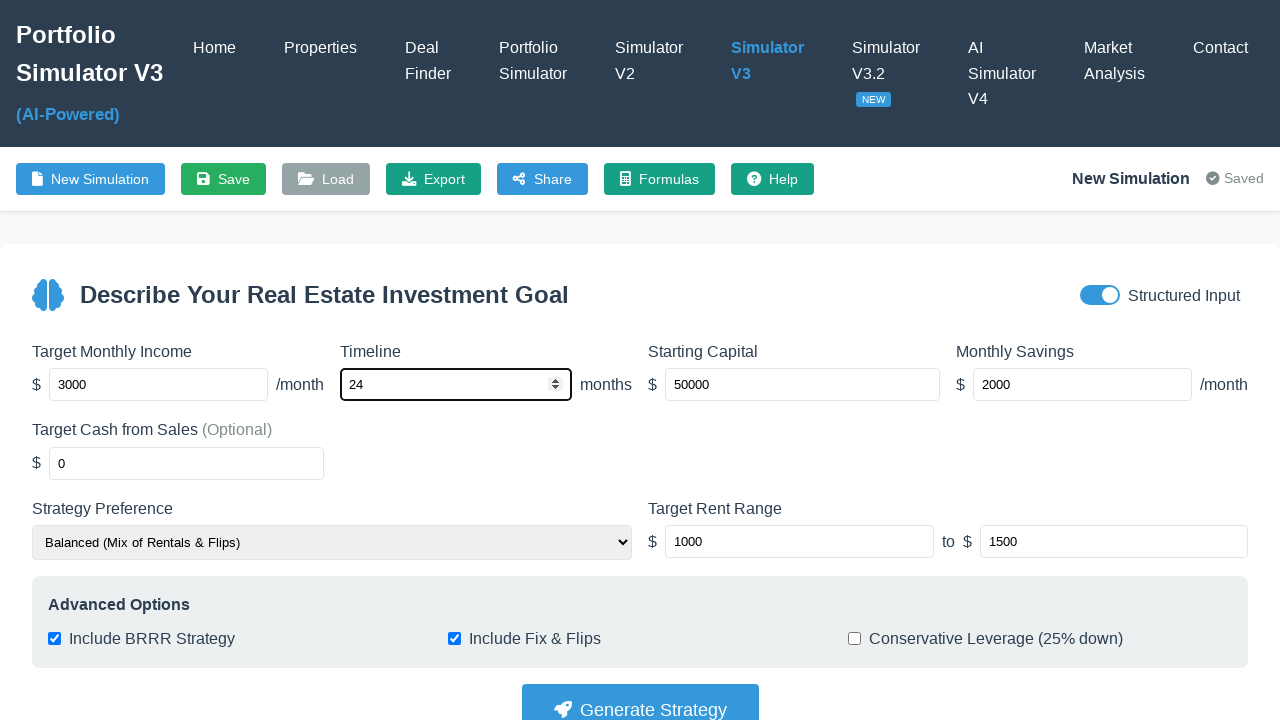

Filled starting capital field with 50000 on #startingCapital
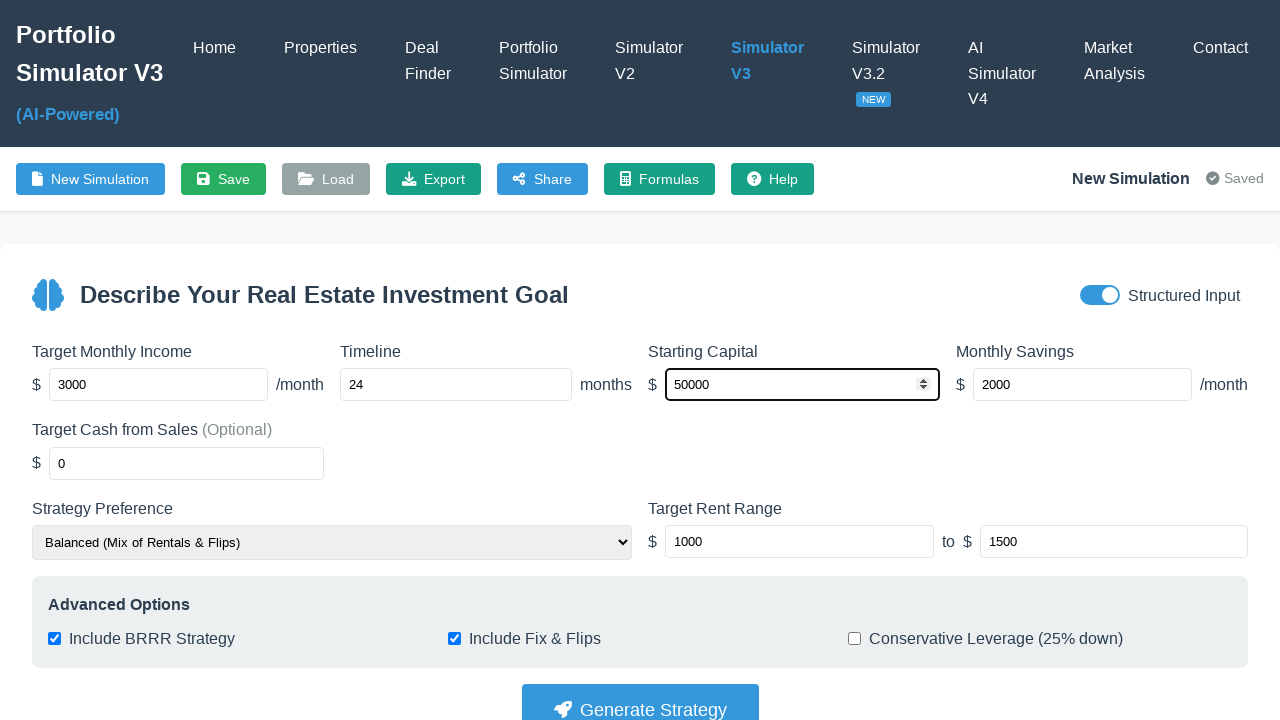

Clicked Generate Strategy button at (640, 694) on button:has-text("Generate Strategy")
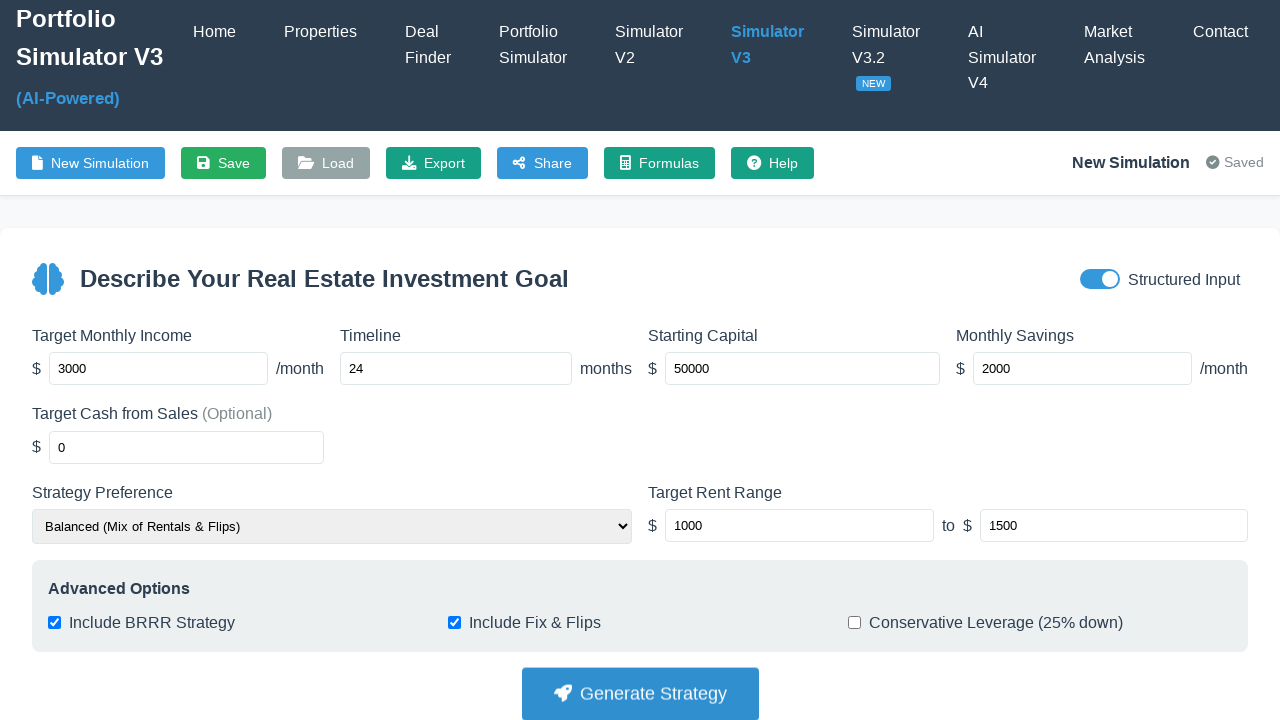

Strategy cards appeared after generation
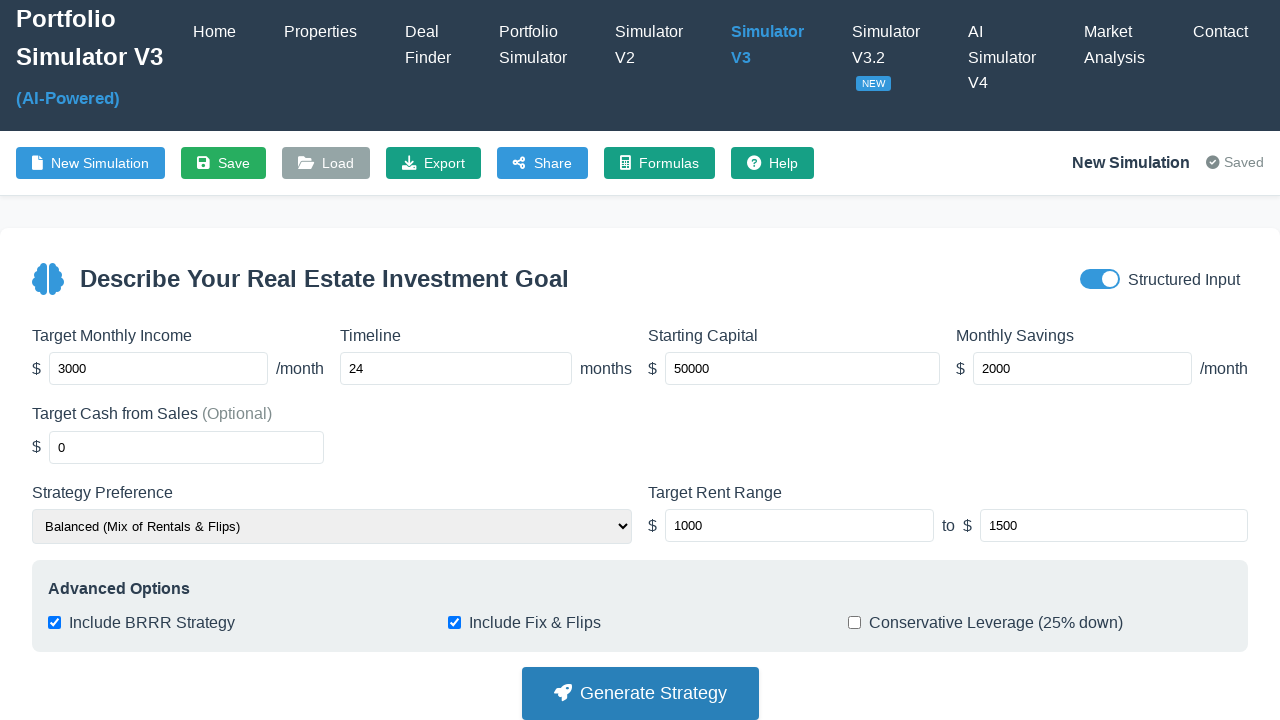

Selected the first strategy card at (227, 505) on .strategy-card >> nth=0
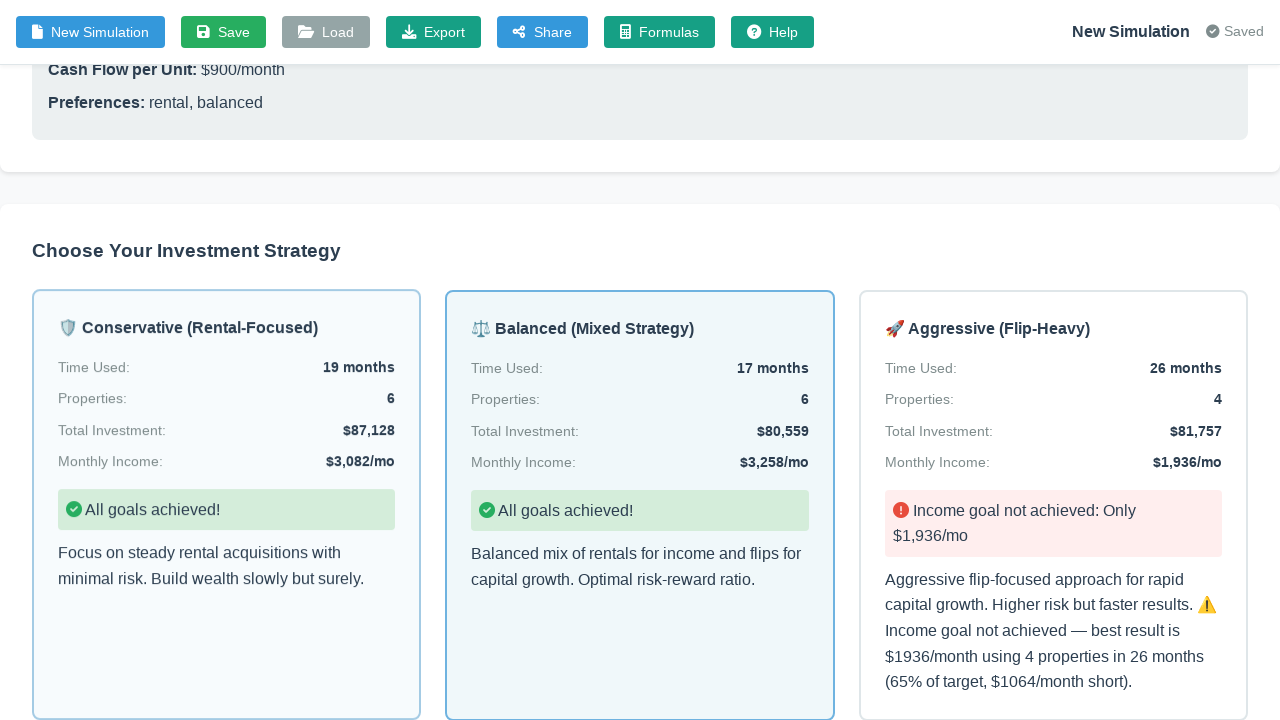

Timeline table populated with rows
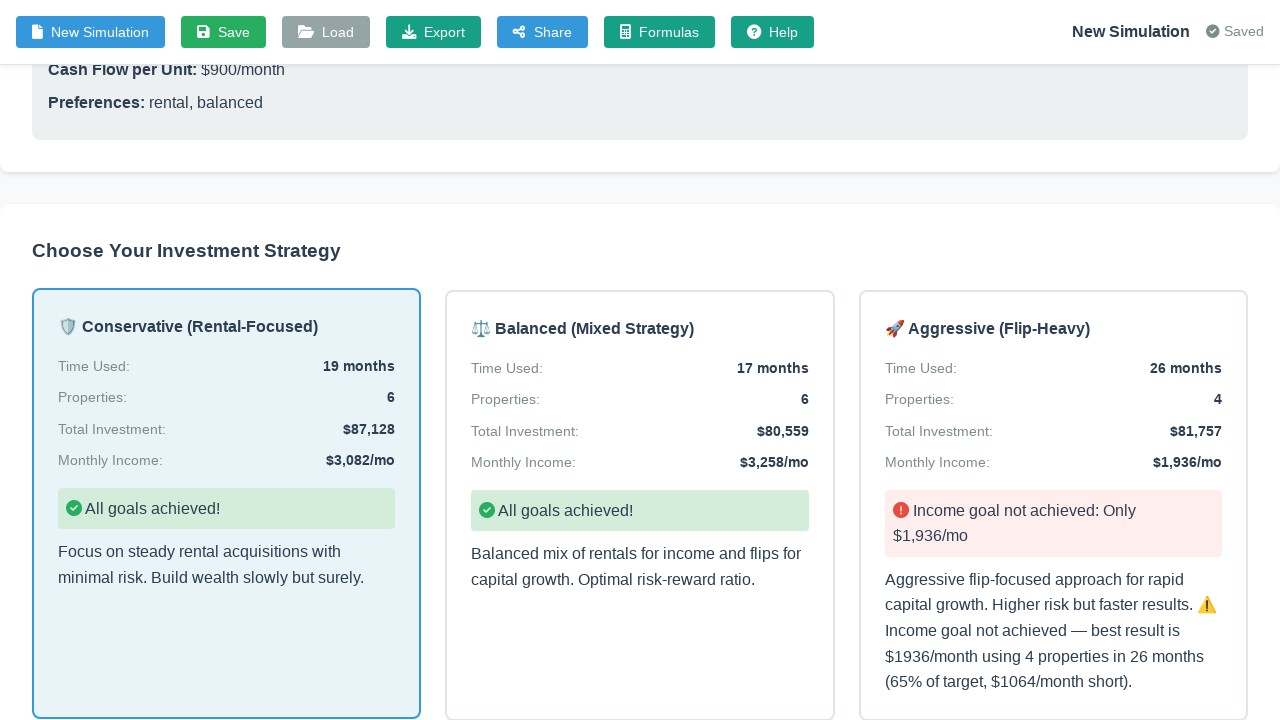

Enabled real listings checkbox at (58, 710) on #useRealListings
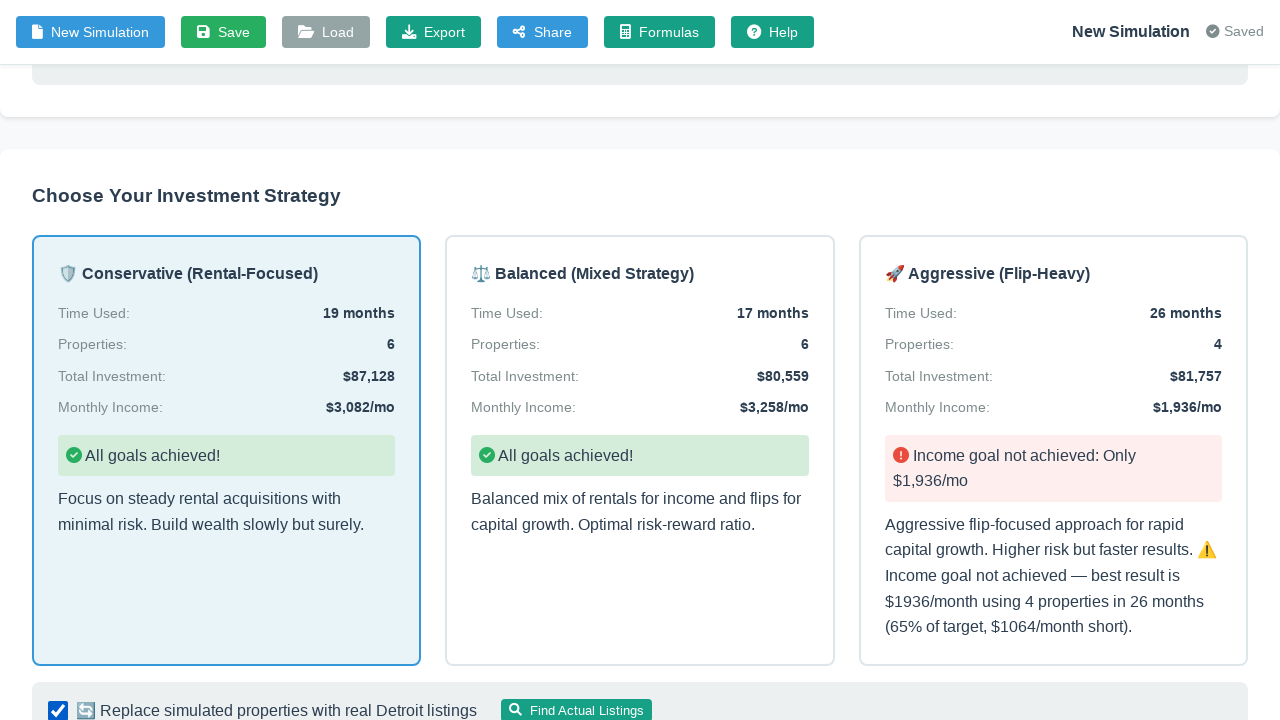

Clicked Find Actual Listings button to fetch real listings at (576, 709) on button:has-text("Find Actual Listings")
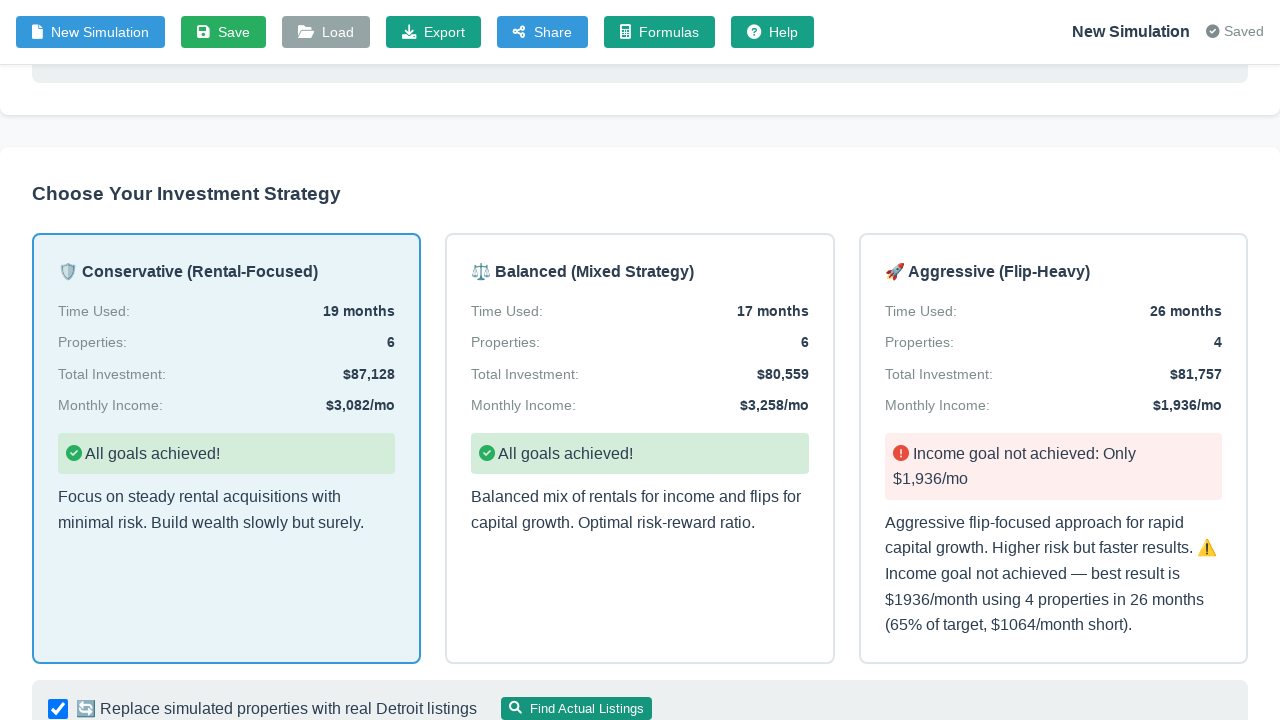

Waited 5 seconds for real listings API to complete
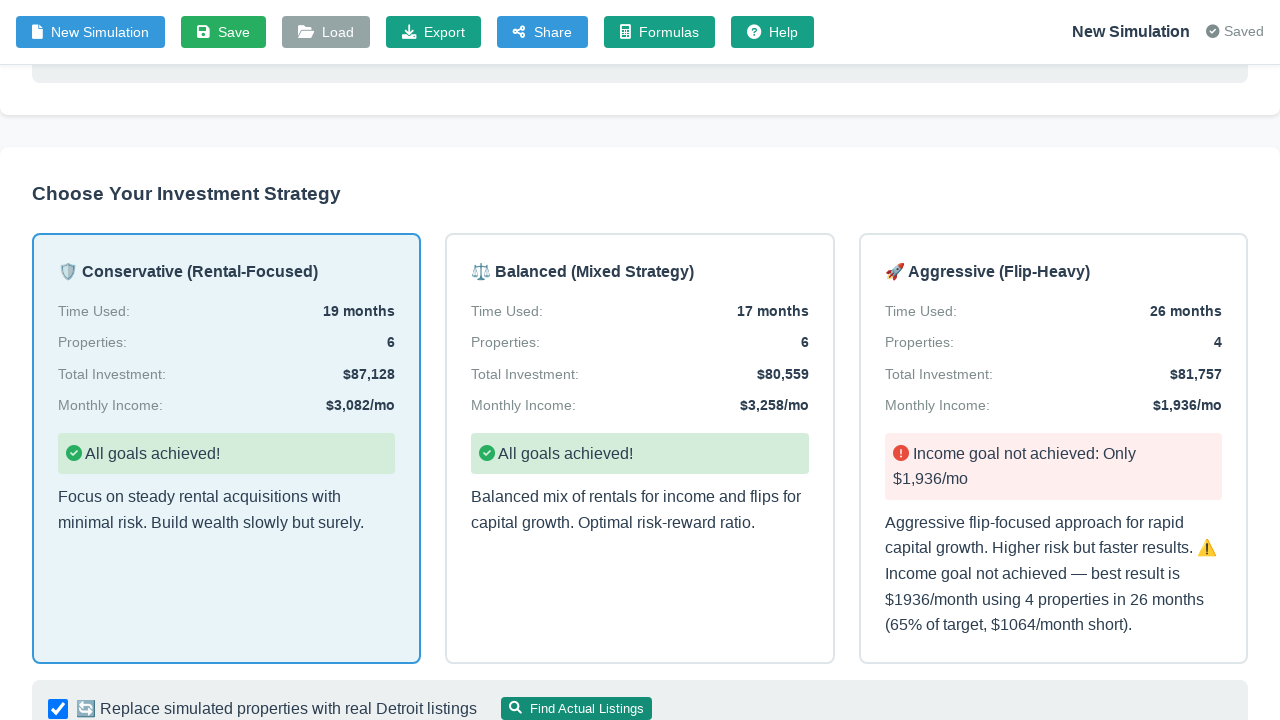

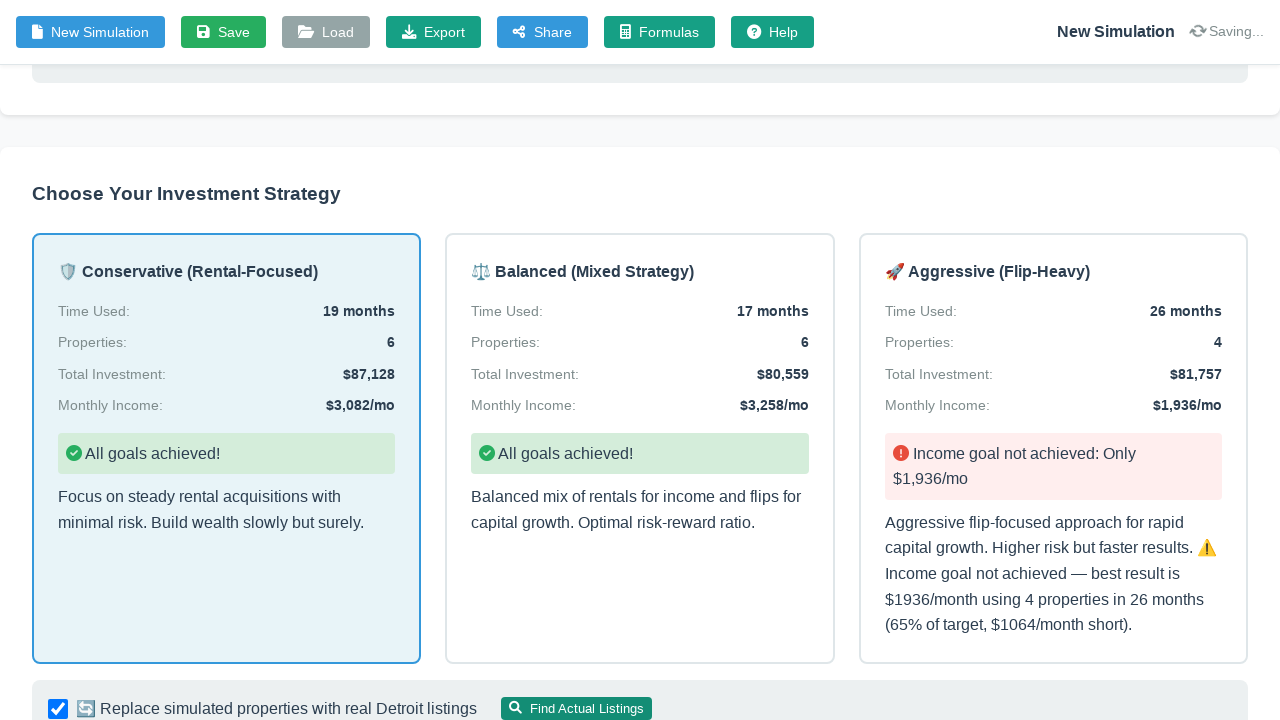